Tests hover functionality by hovering over an avatar image and verifying that additional user information (caption) becomes visible.

Starting URL: http://the-internet.herokuapp.com/hovers

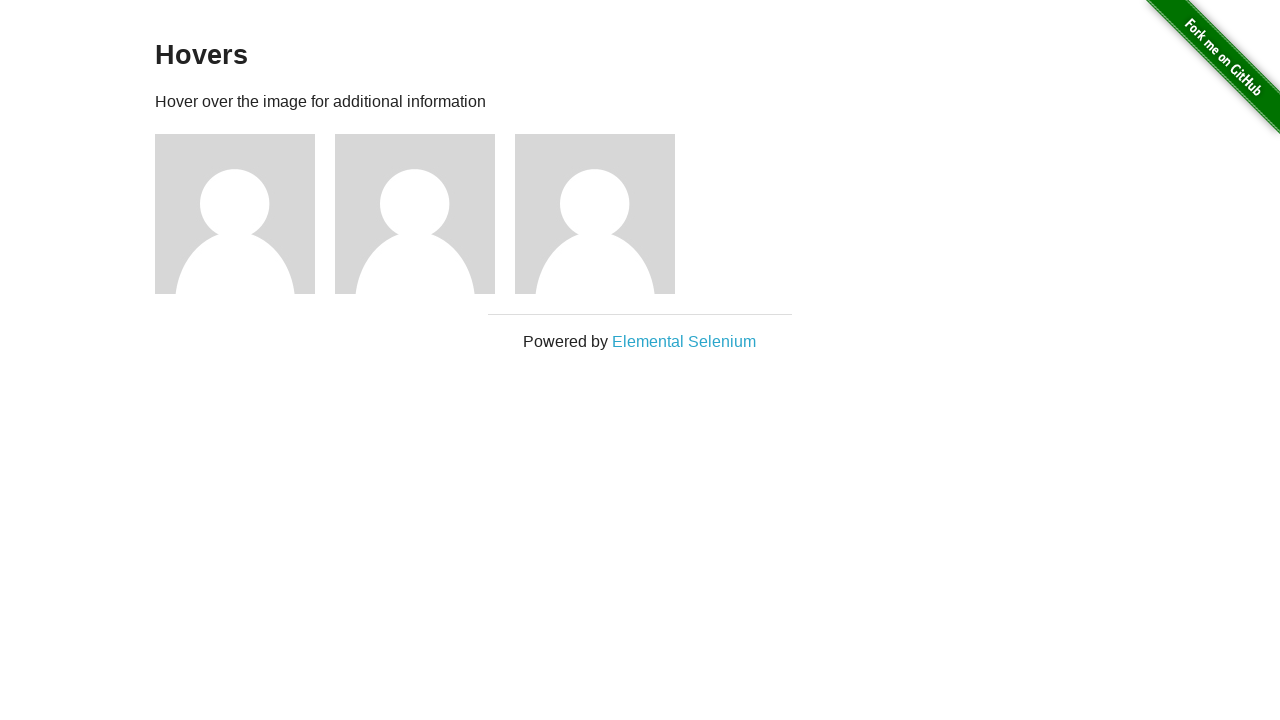

Located the first avatar figure element
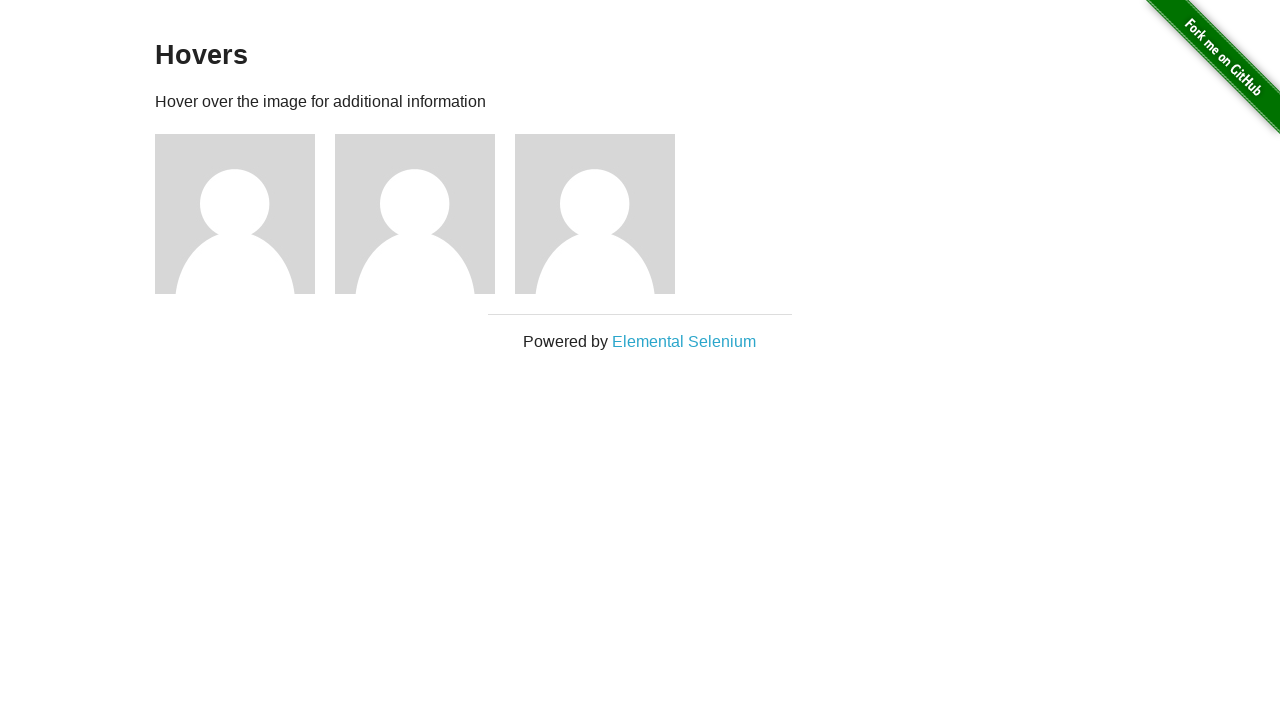

Hovered over the avatar image at (245, 214) on .figure >> nth=0
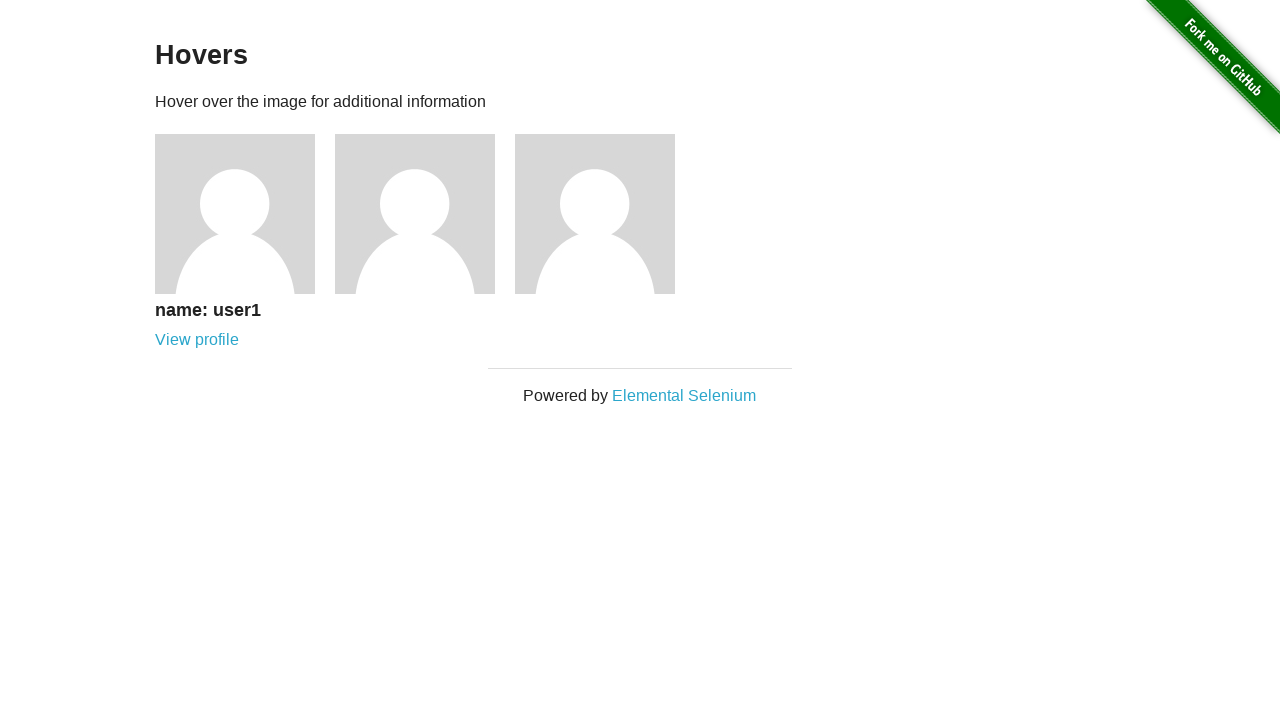

Waited for caption to become visible
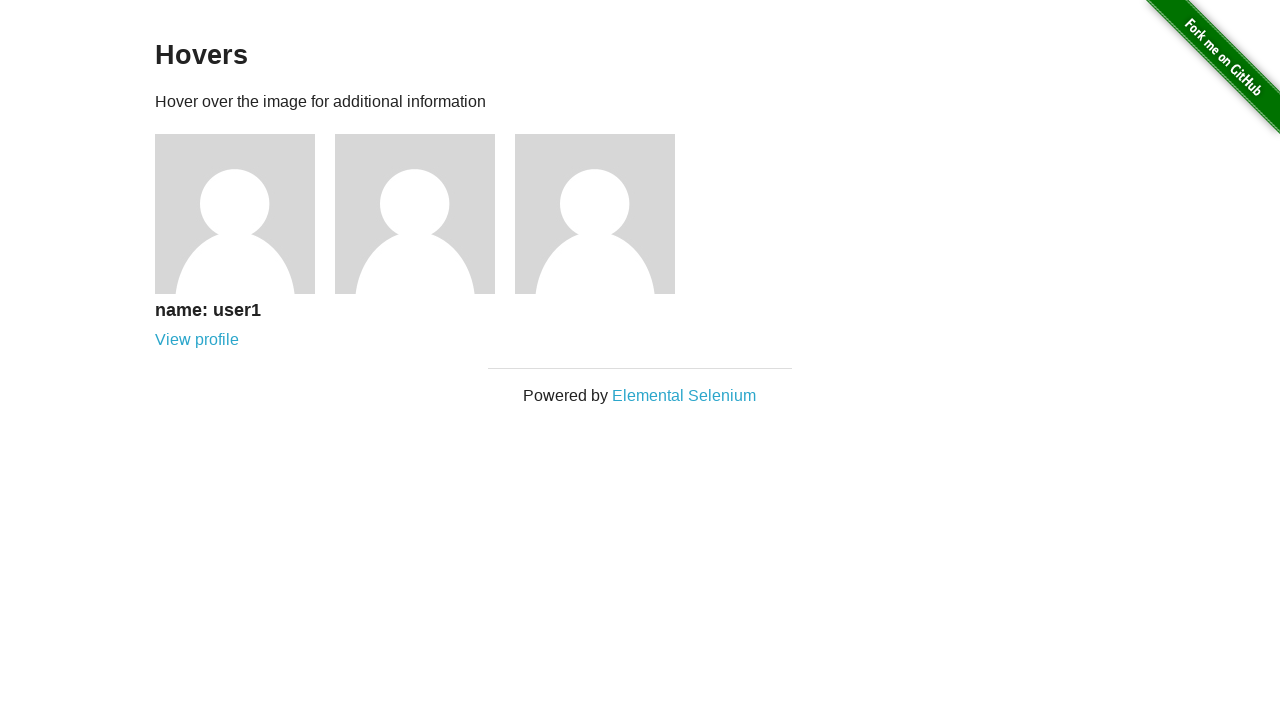

Verified that the caption is visible
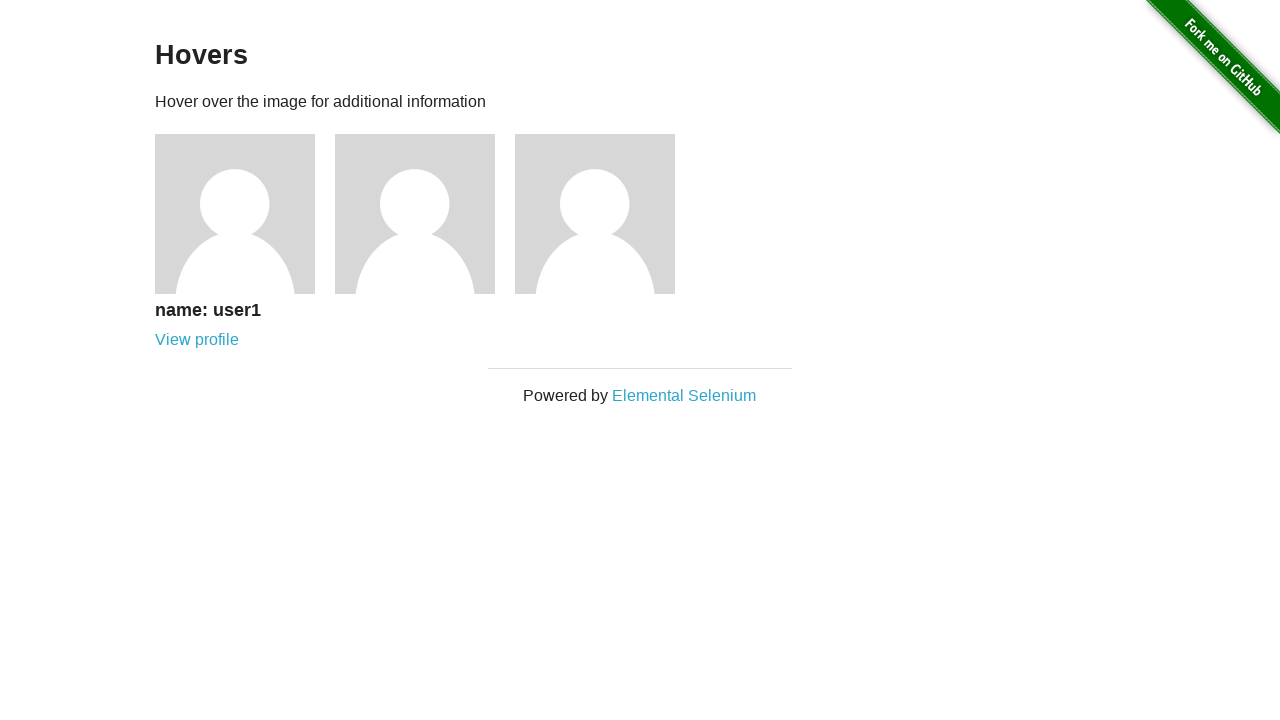

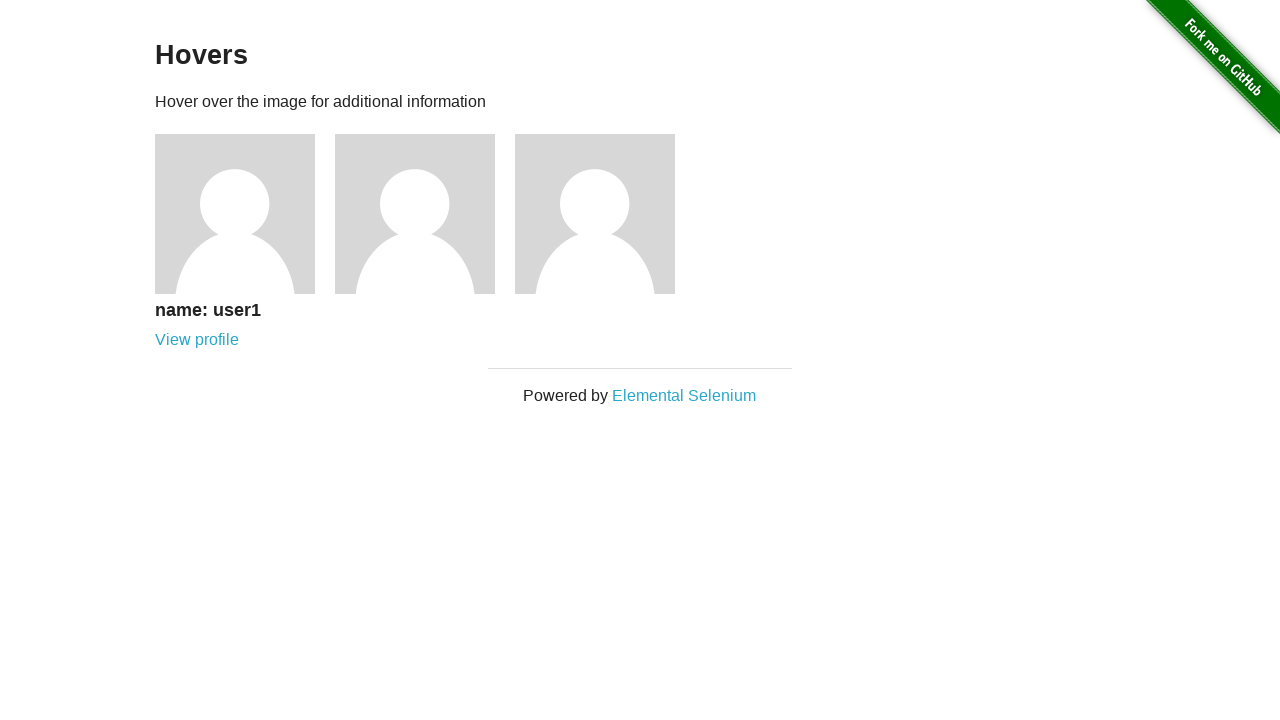